Tests drag and drop functionality on jQuery UI demo page by dragging an element and dropping it onto a target element

Starting URL: https://jqueryui.com/droppable/

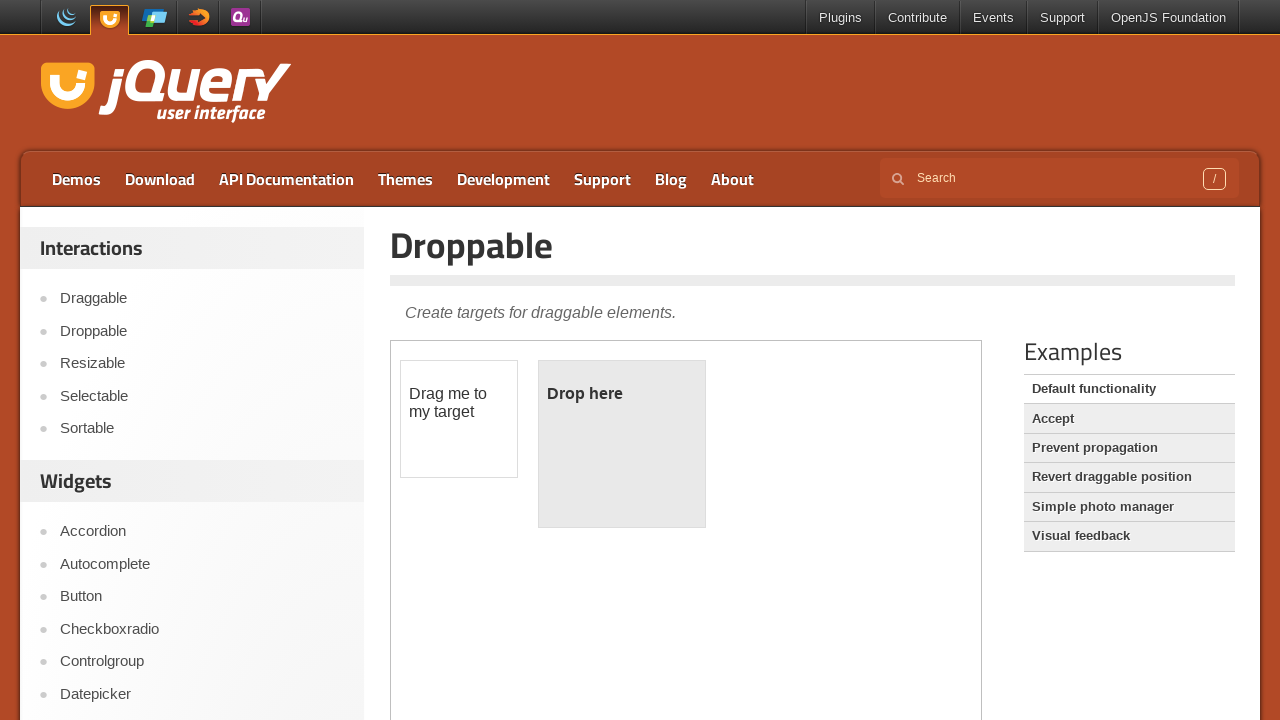

Waited for draggable element to load in iframe
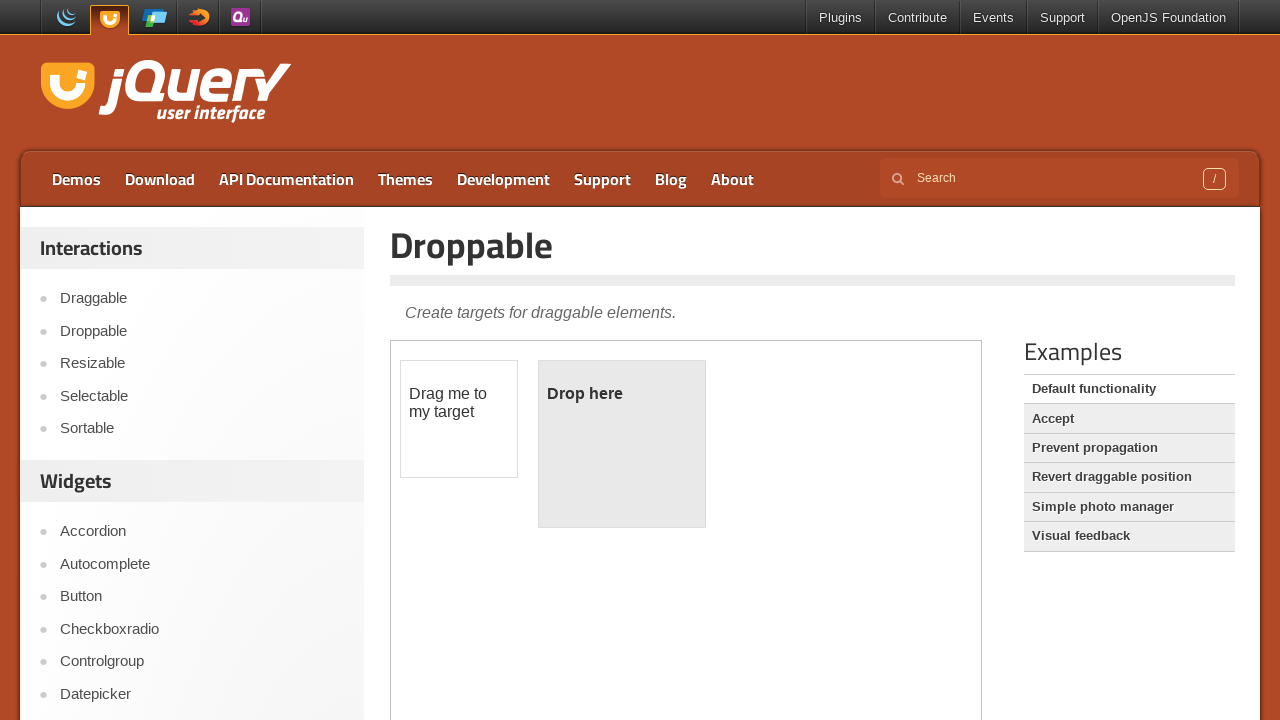

Located draggable element within iframe
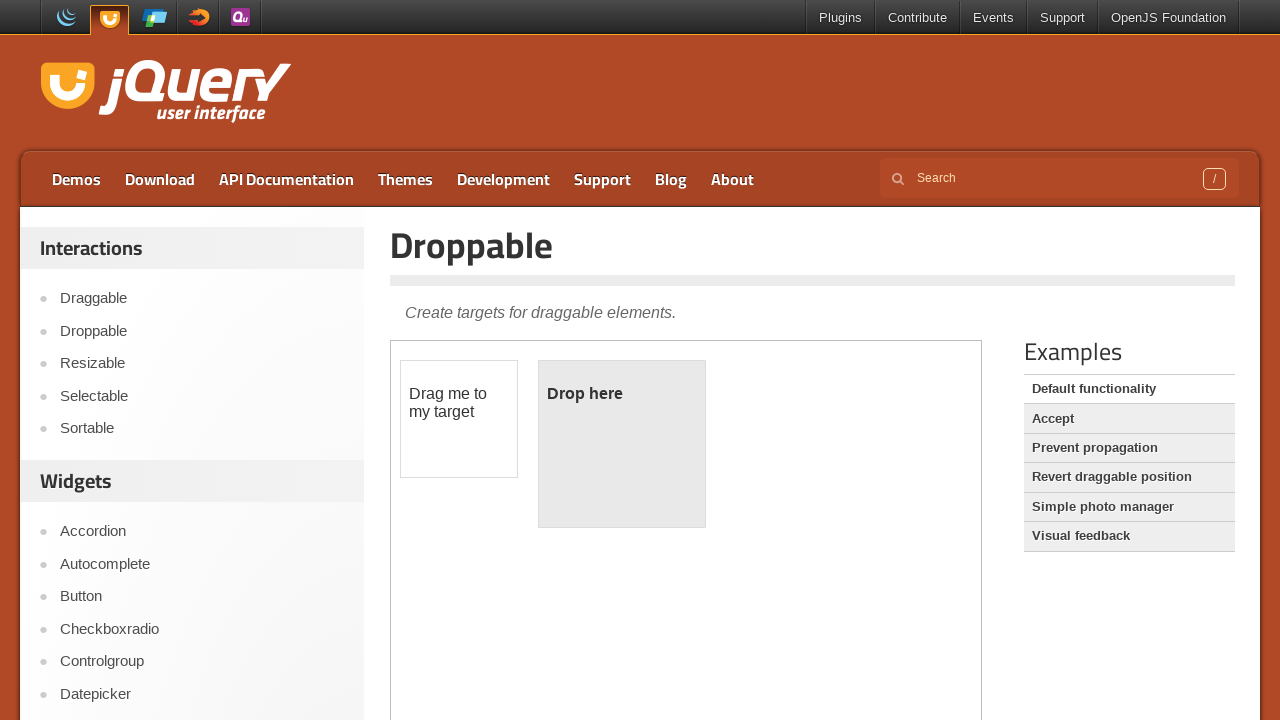

Located droppable target element within iframe
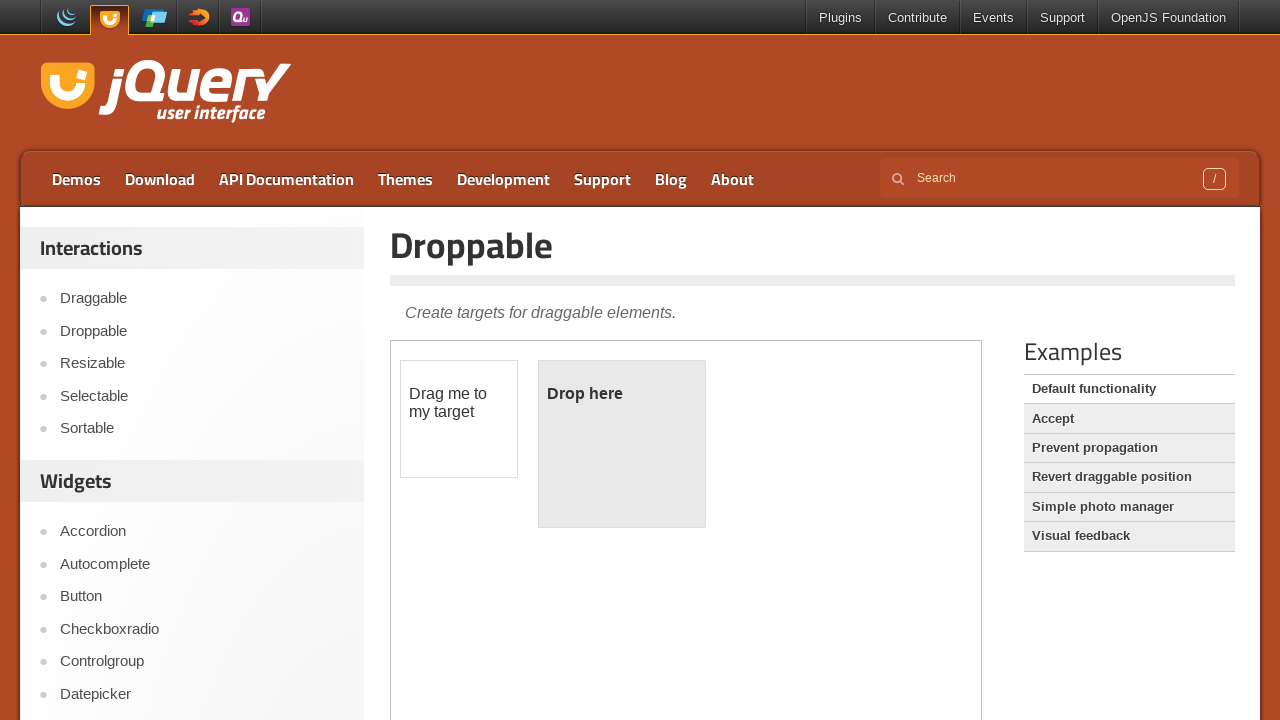

Dragged element onto drop target at (622, 444)
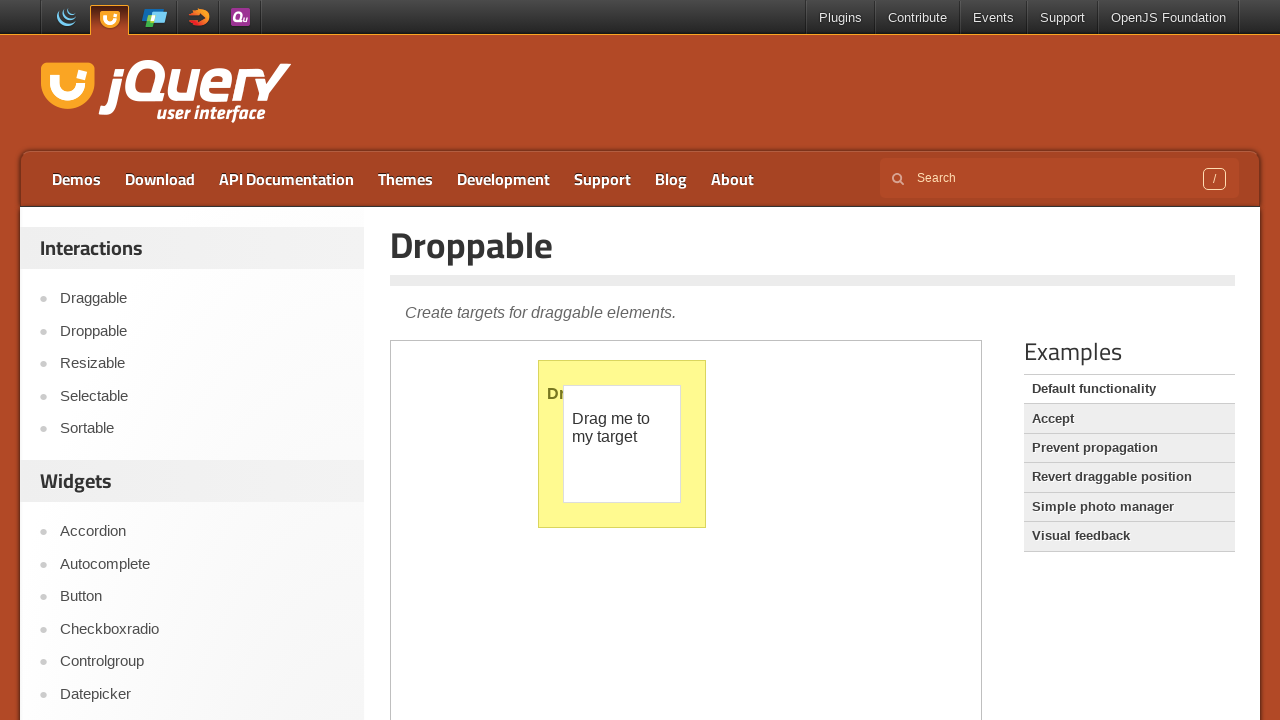

Waited 2 seconds to observe drag and drop result
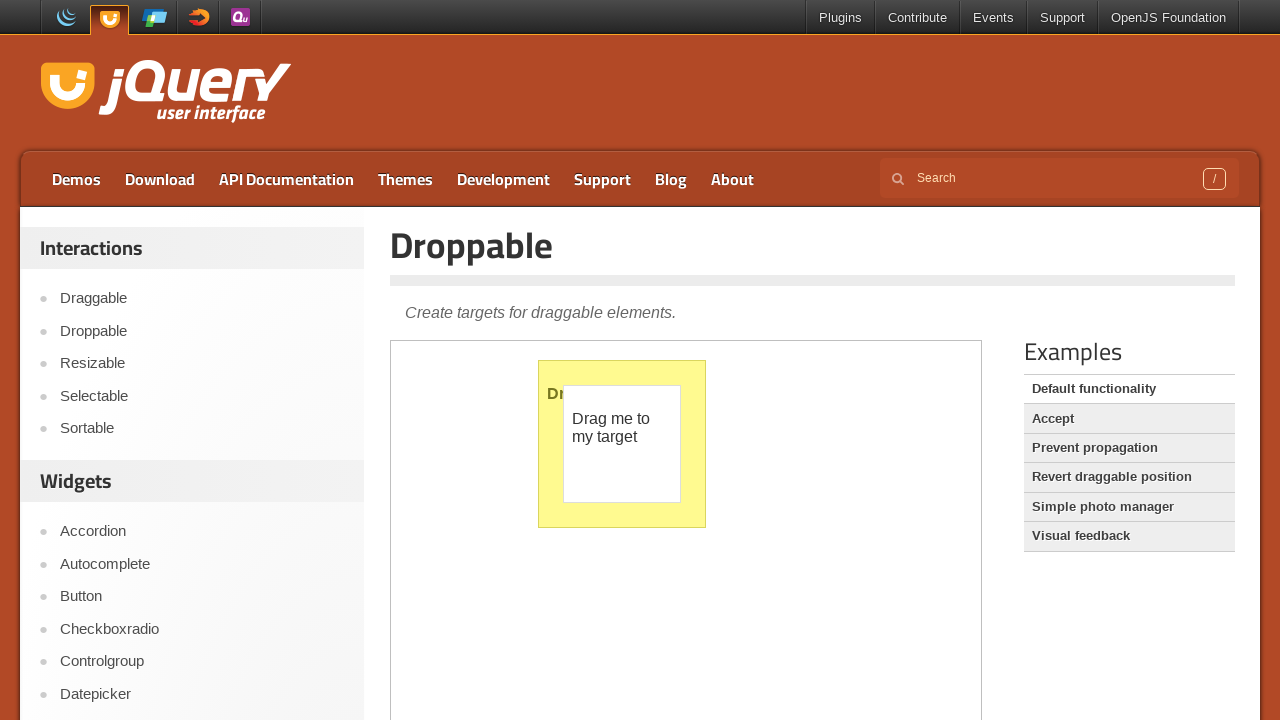

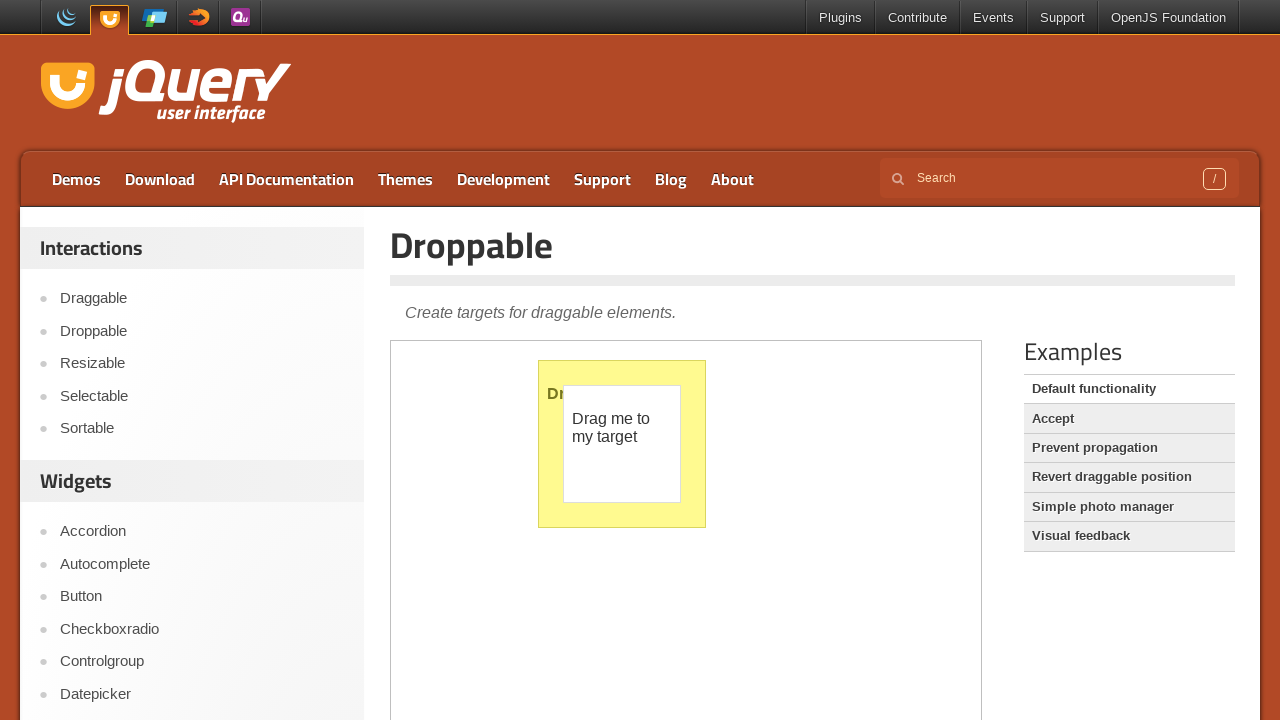